Navigates to a file download page and clicks on a download link to trigger file download

Starting URL: https://the-internet.herokuapp.com/

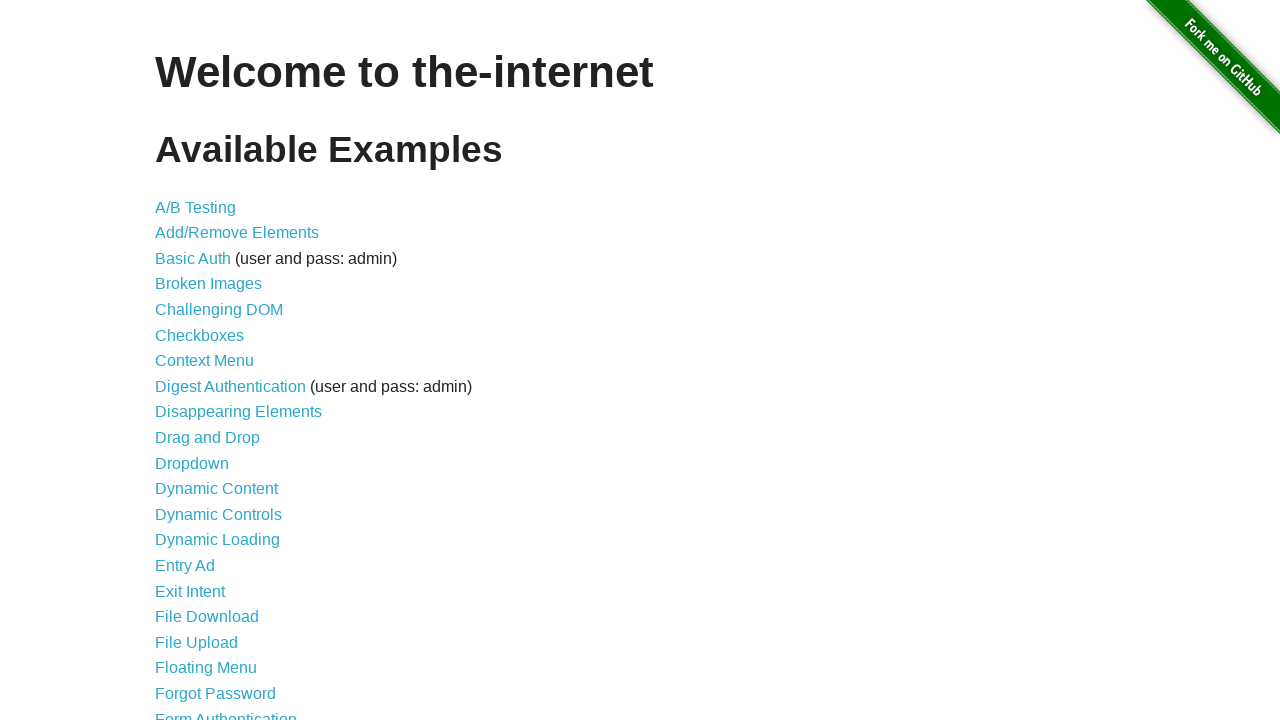

Navigated to the-internet.herokuapp.com homepage
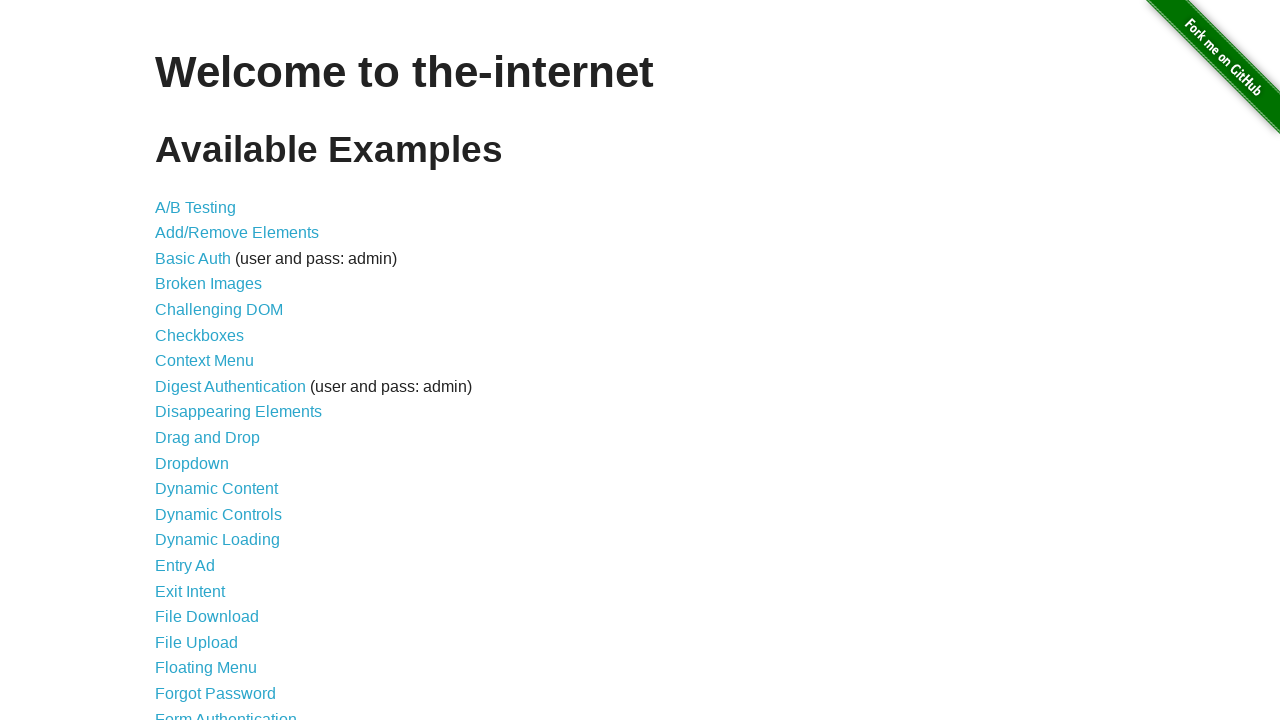

Clicked on File Download link at (207, 617) on text=File Download
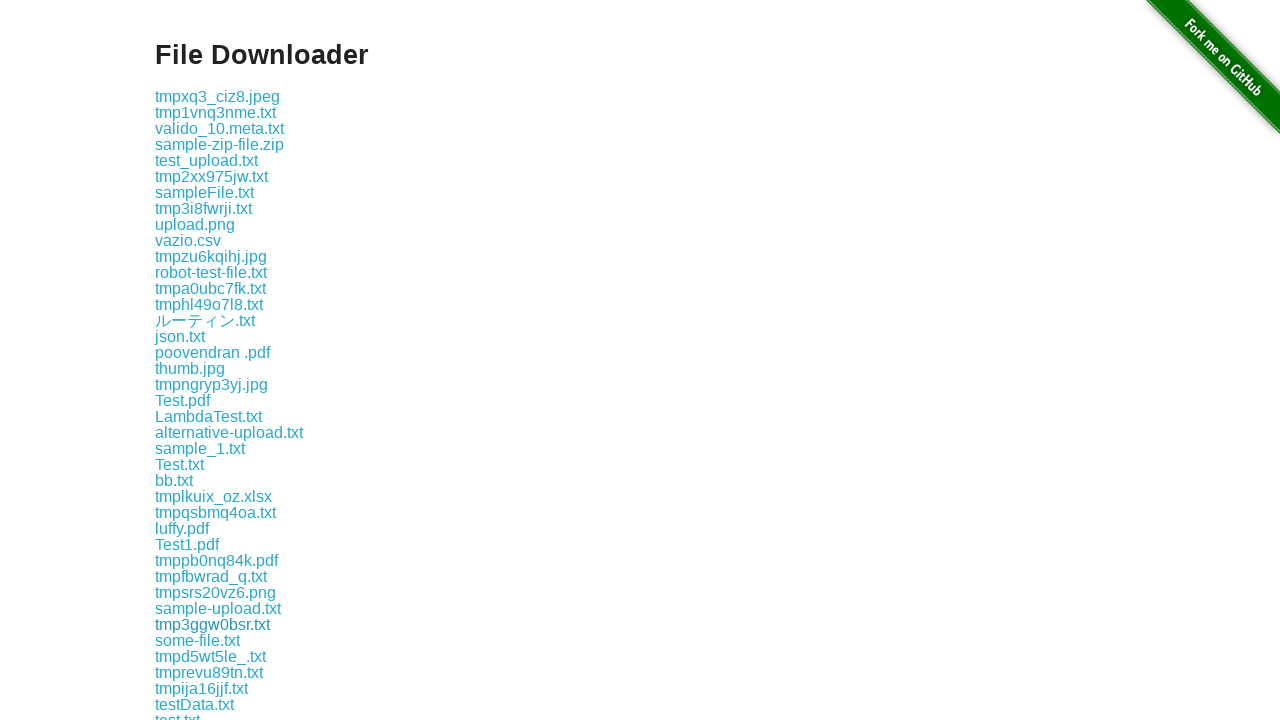

Download page loaded successfully
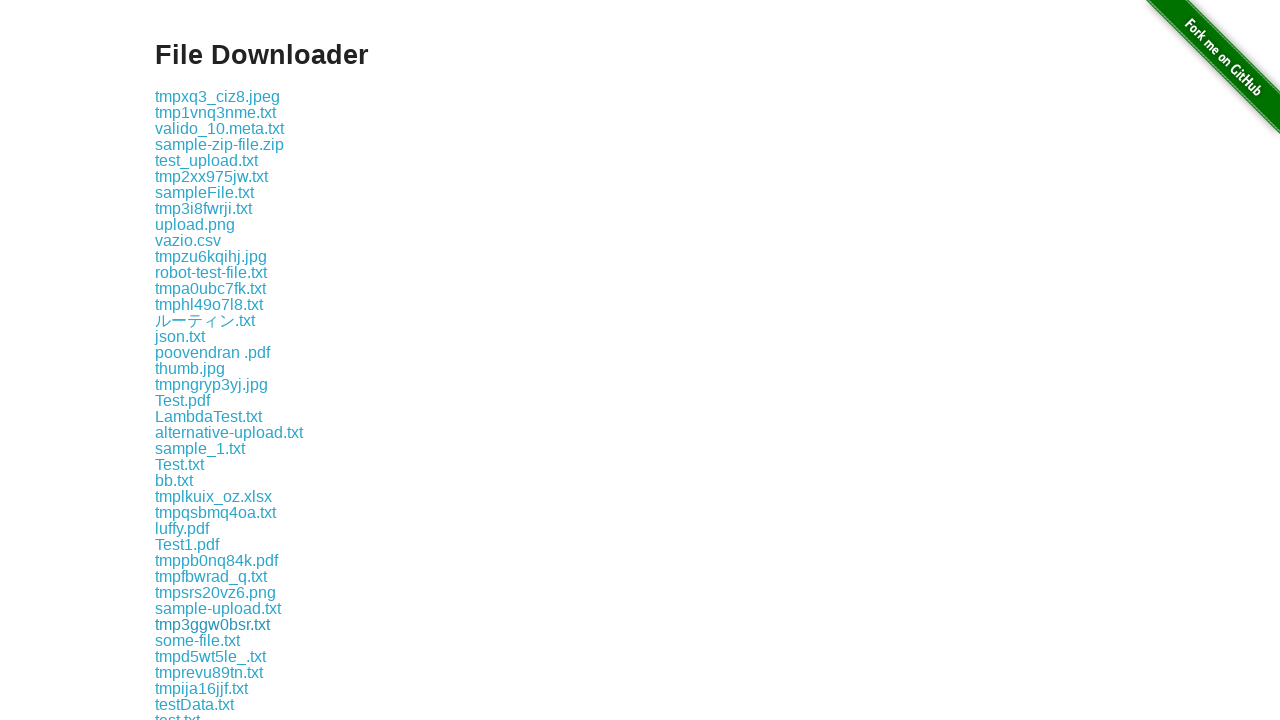

Clicked on Sample.txt file to trigger download at (191, 360) on text=Sample.txt
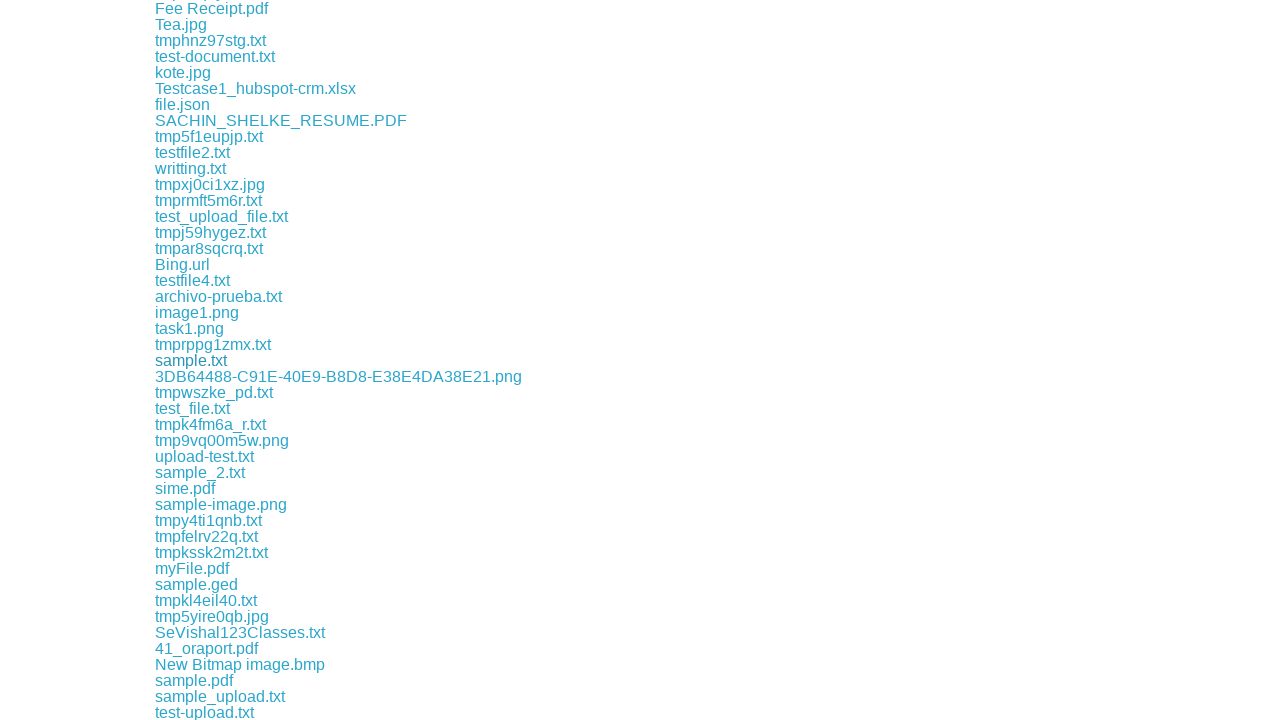

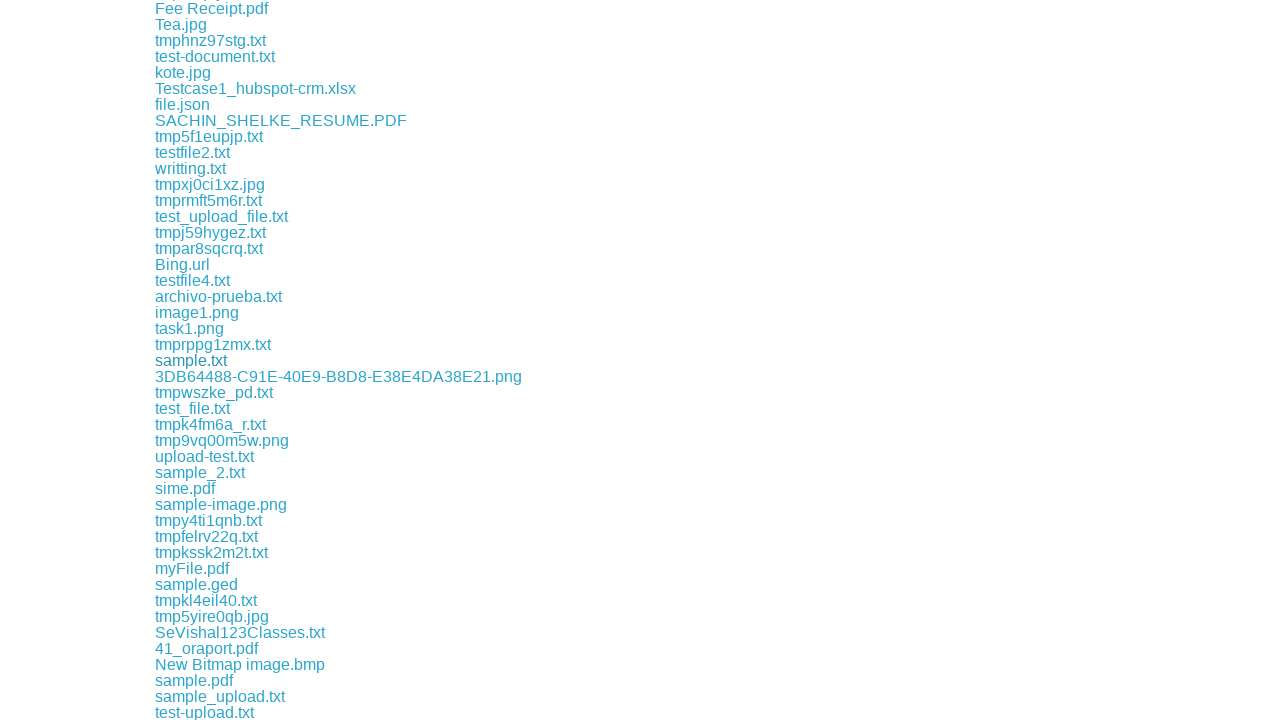